Tests confirmation alert by clicking the button and dismissing the alert, then verifying the cancel message

Starting URL: https://www.tutorialspoint.com/selenium/practice/alerts.php

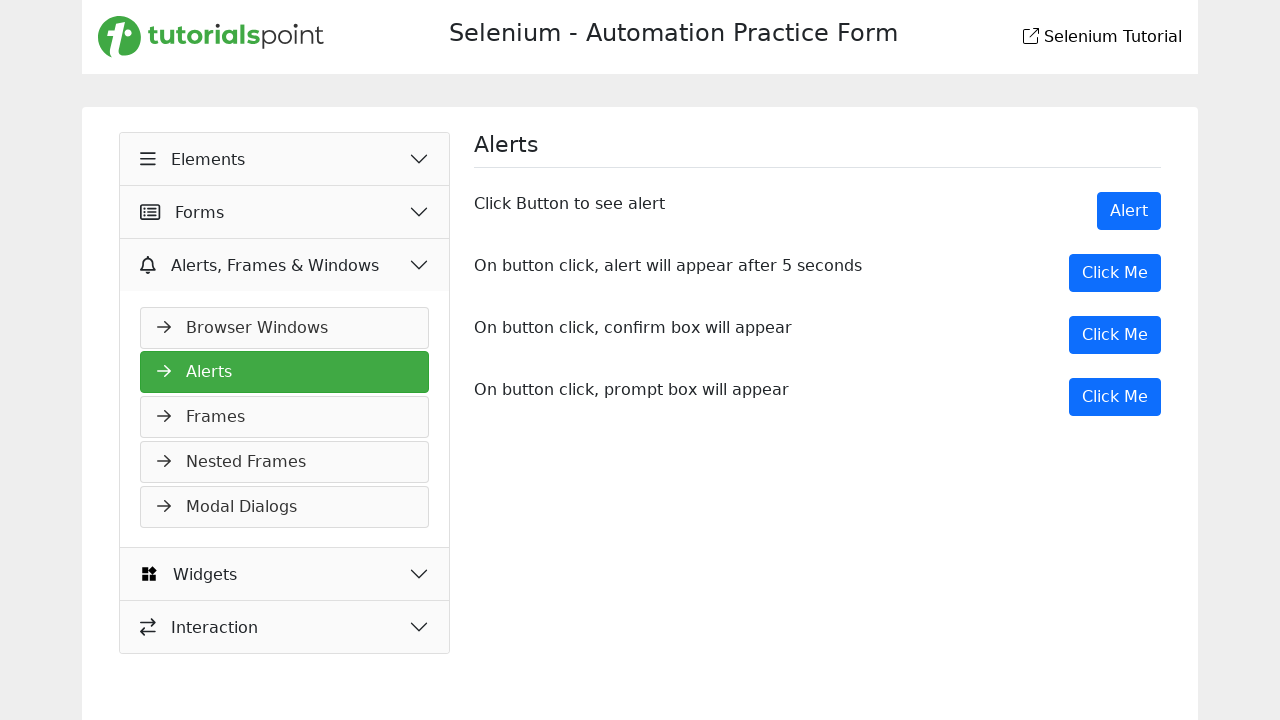

Clicked the second 'Click Me' button to trigger confirmation alert at (1115, 335) on xpath=(//button[text()='Click Me'])[2]
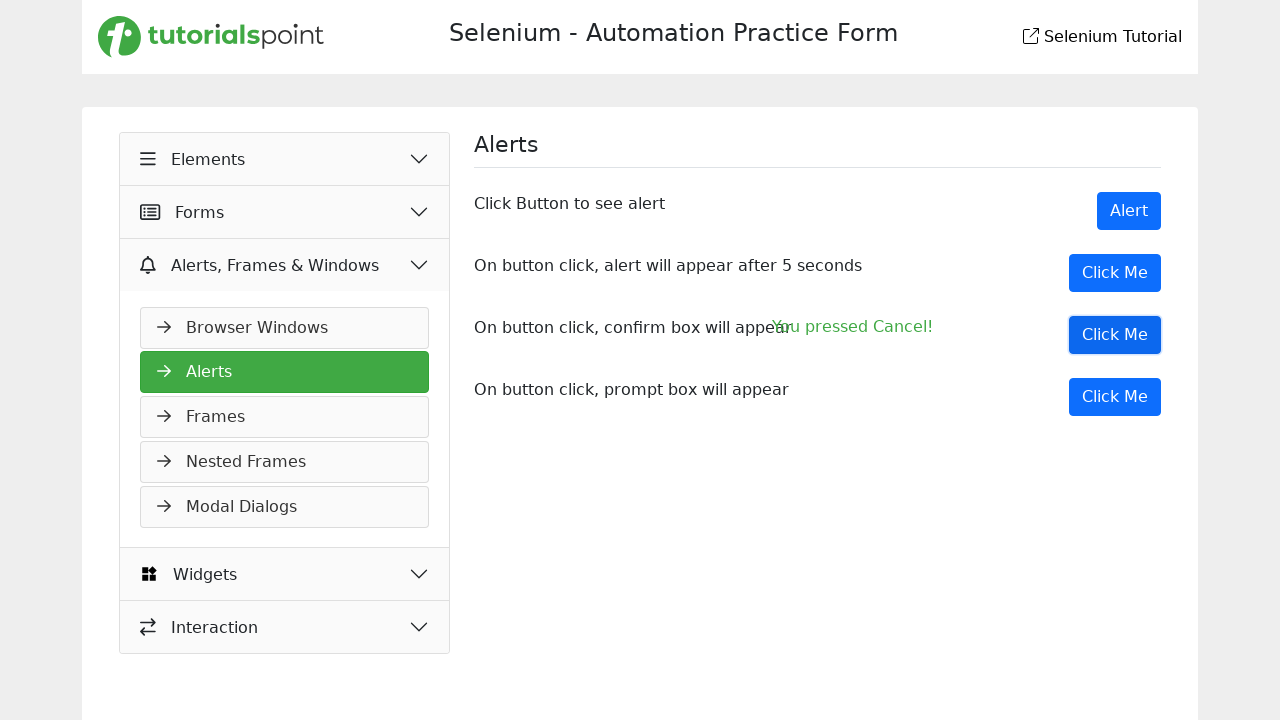

Set up dialog handler to dismiss the confirmation alert
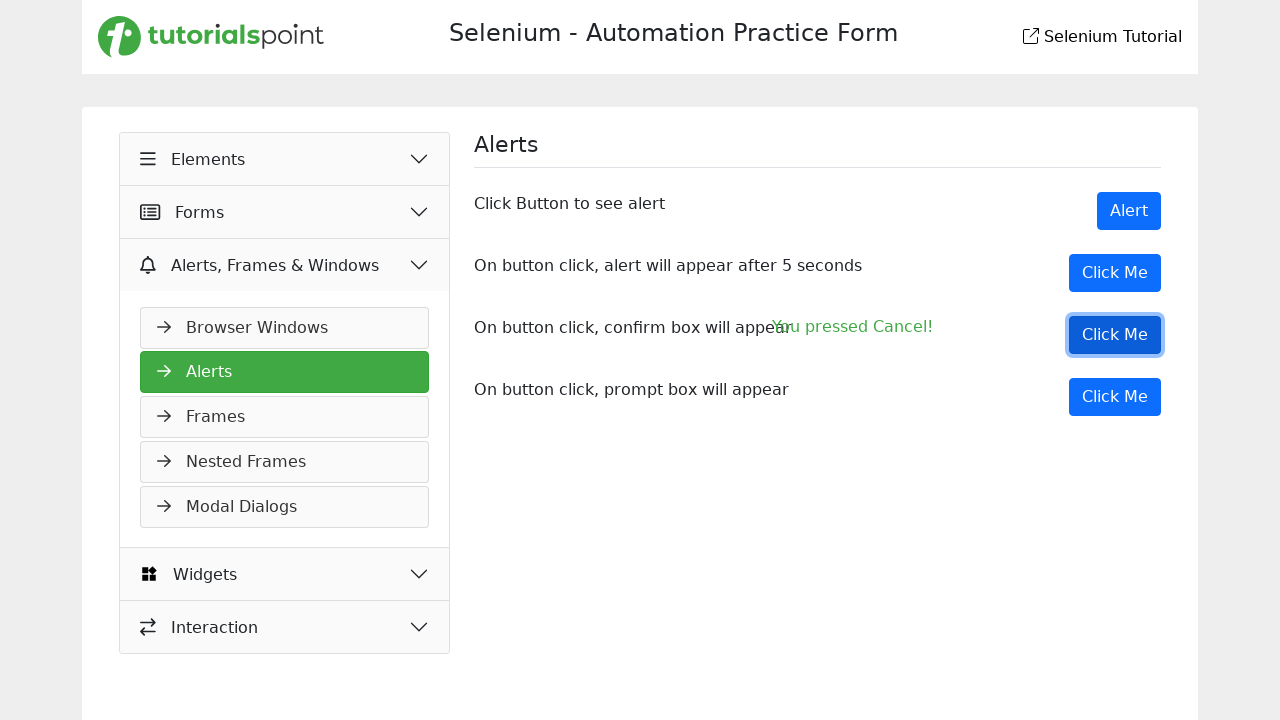

Verified cancel message appeared after dismissing the confirmation alert
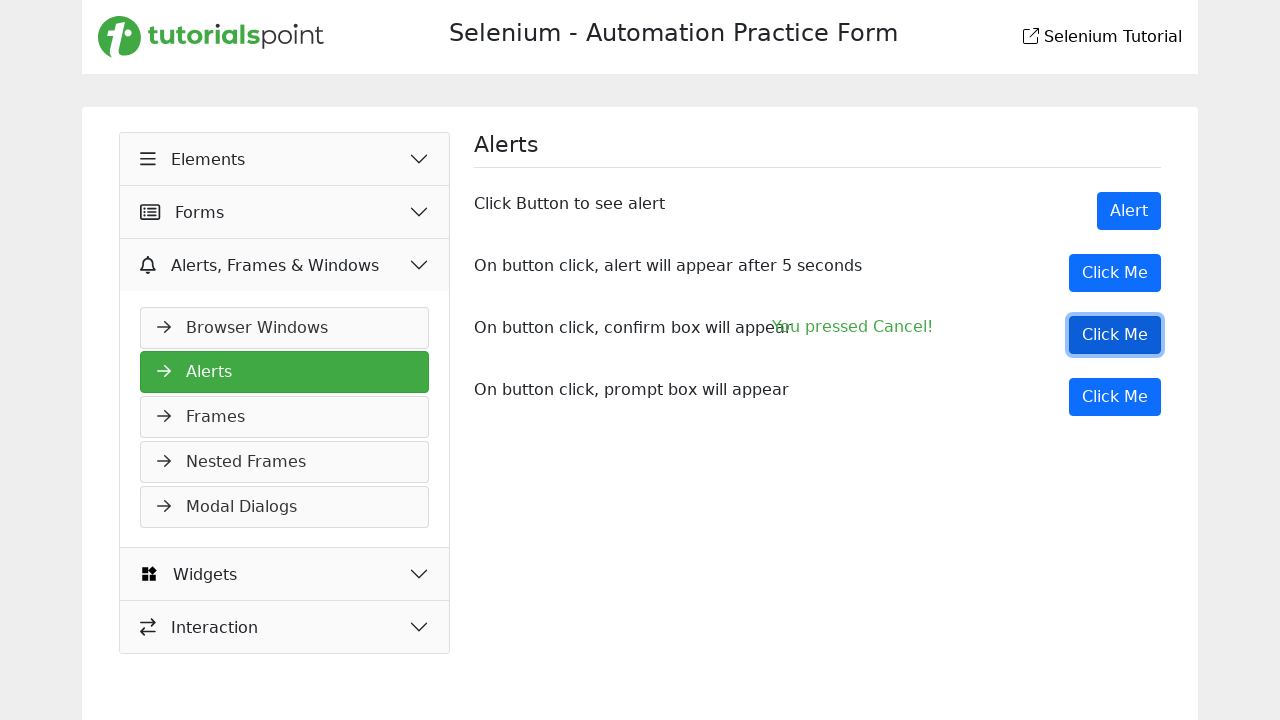

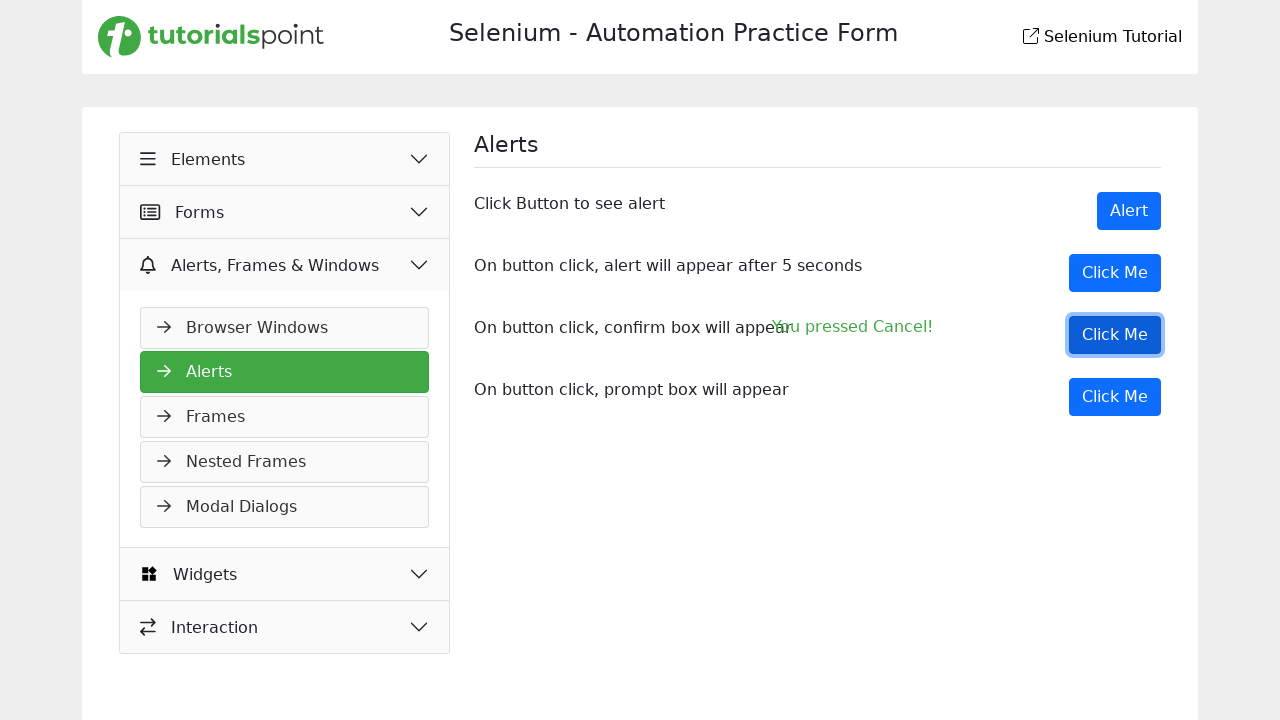